Tests regular left-click functionality by clicking a button and verifying the resulting message

Starting URL: https://demoqa.com/buttons

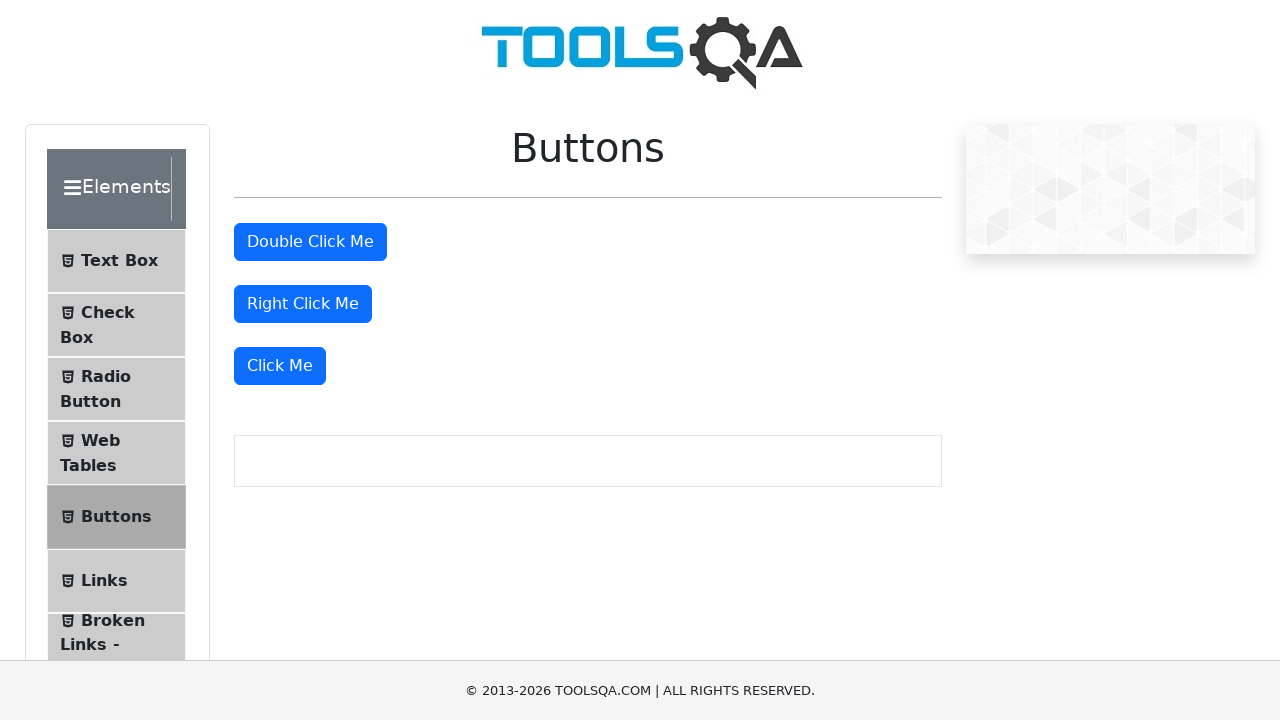

Waited for 'Click Me' button to become visible
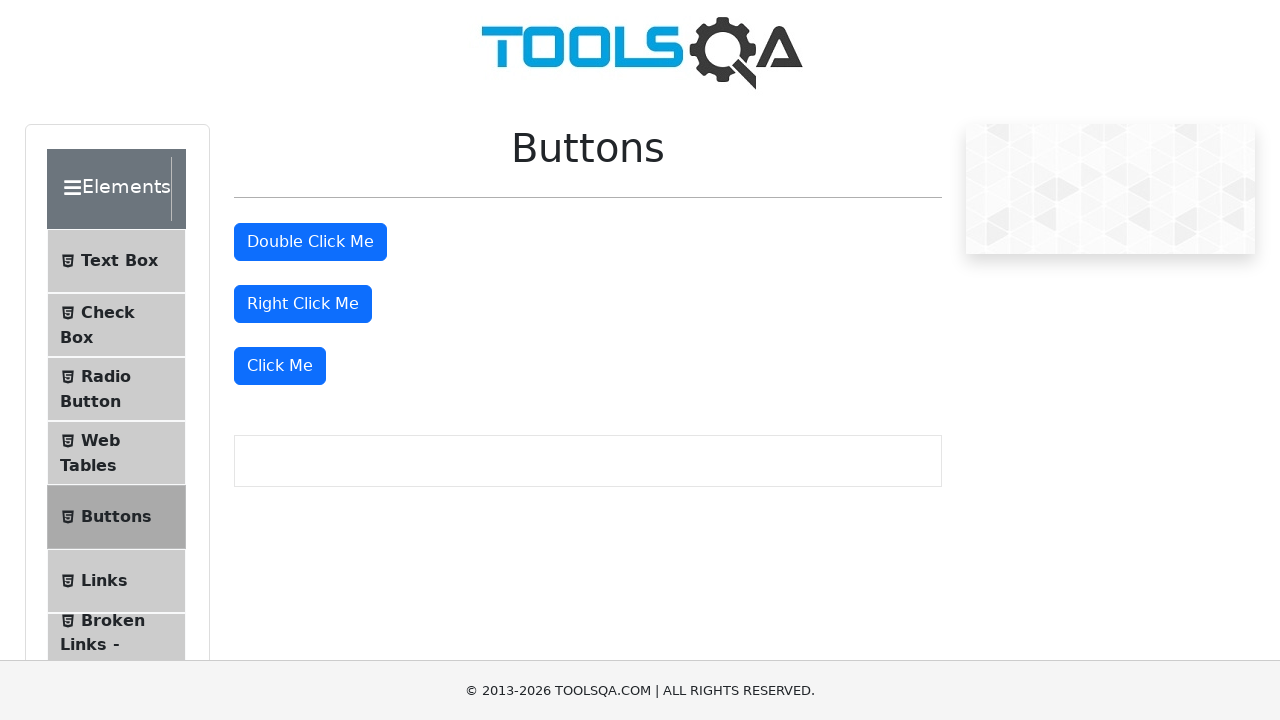

Clicked the 'Click Me' button at (280, 366) on xpath=.//button[(@class='btn btn-primary' and text()='Click Me')]
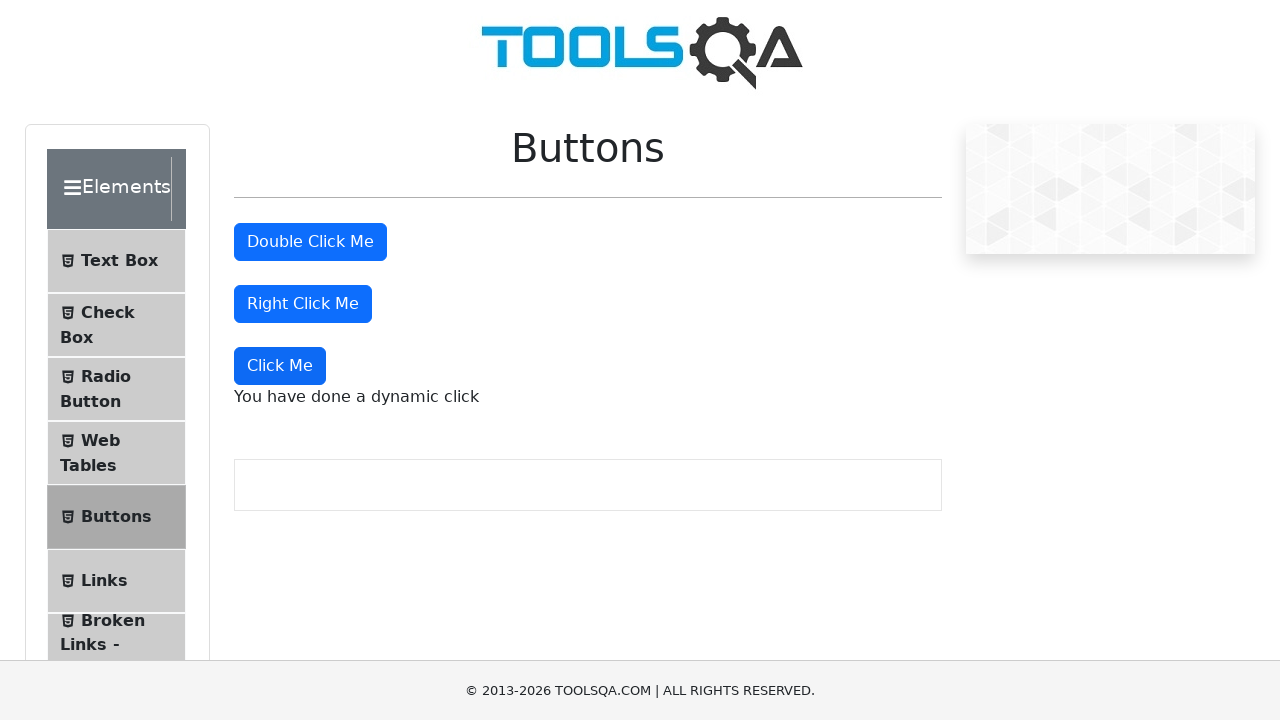

Waited for dynamic click message to appear
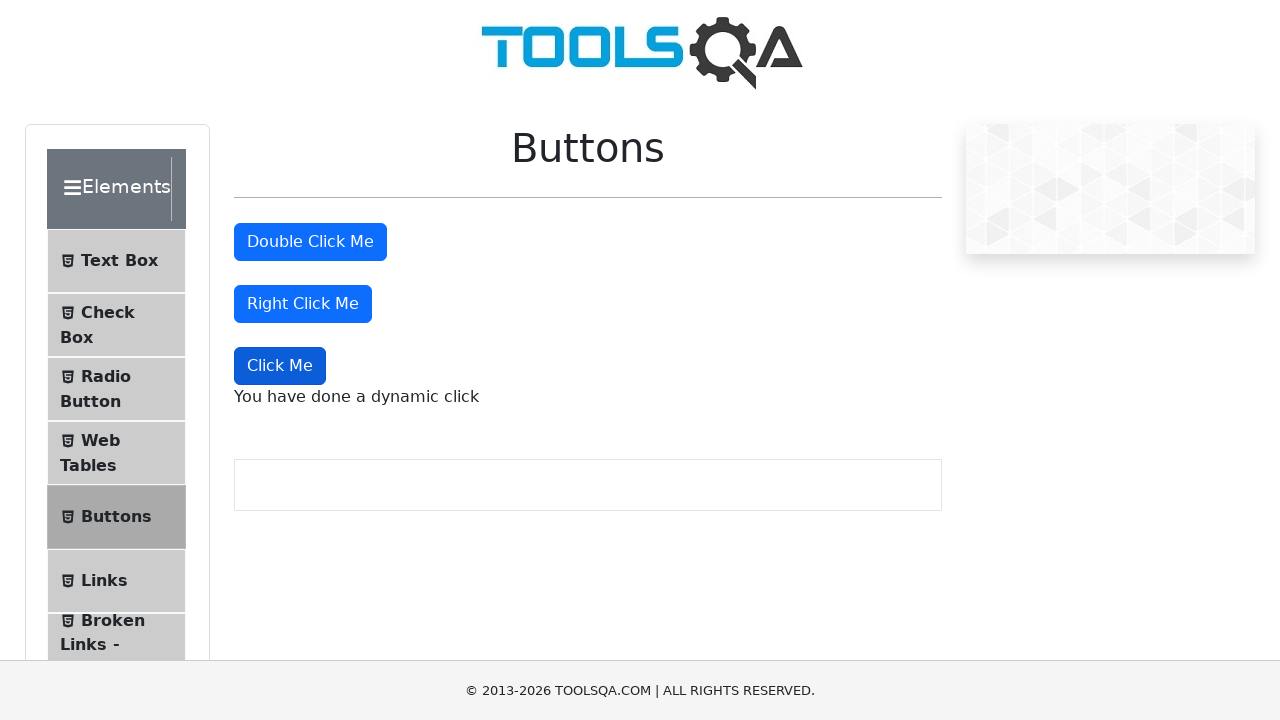

Verified message text is 'You have done a dynamic click'
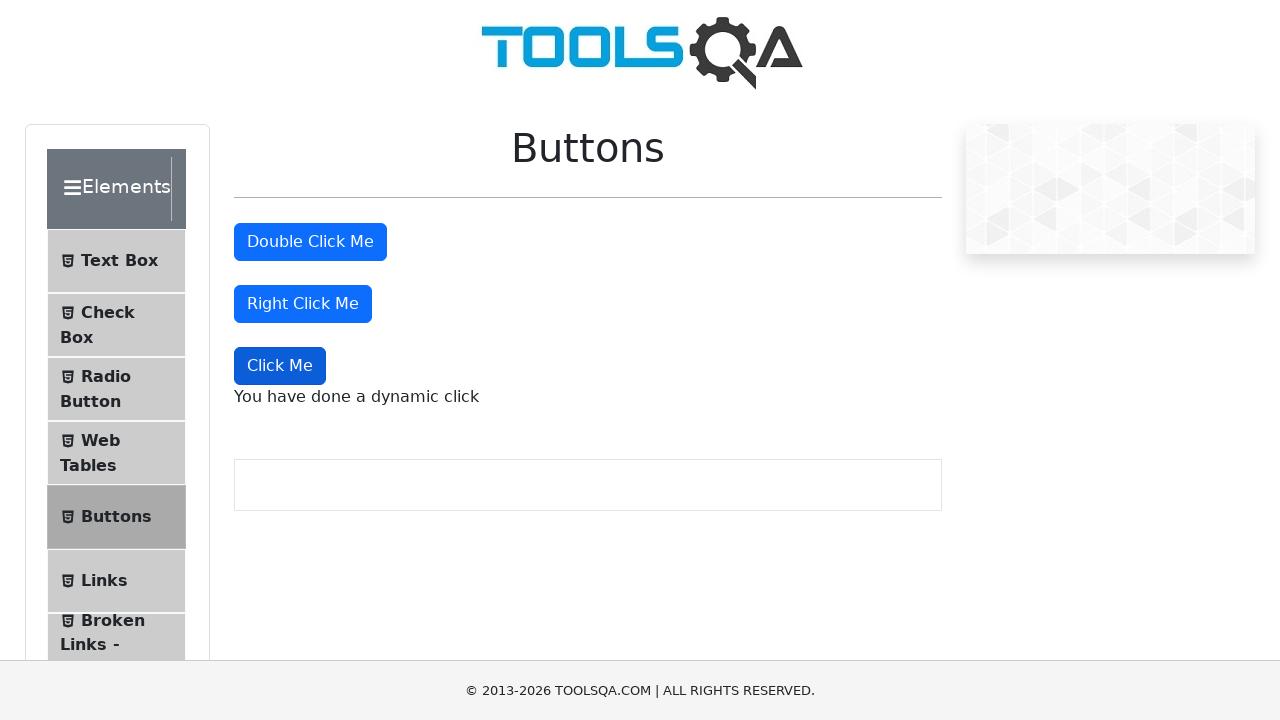

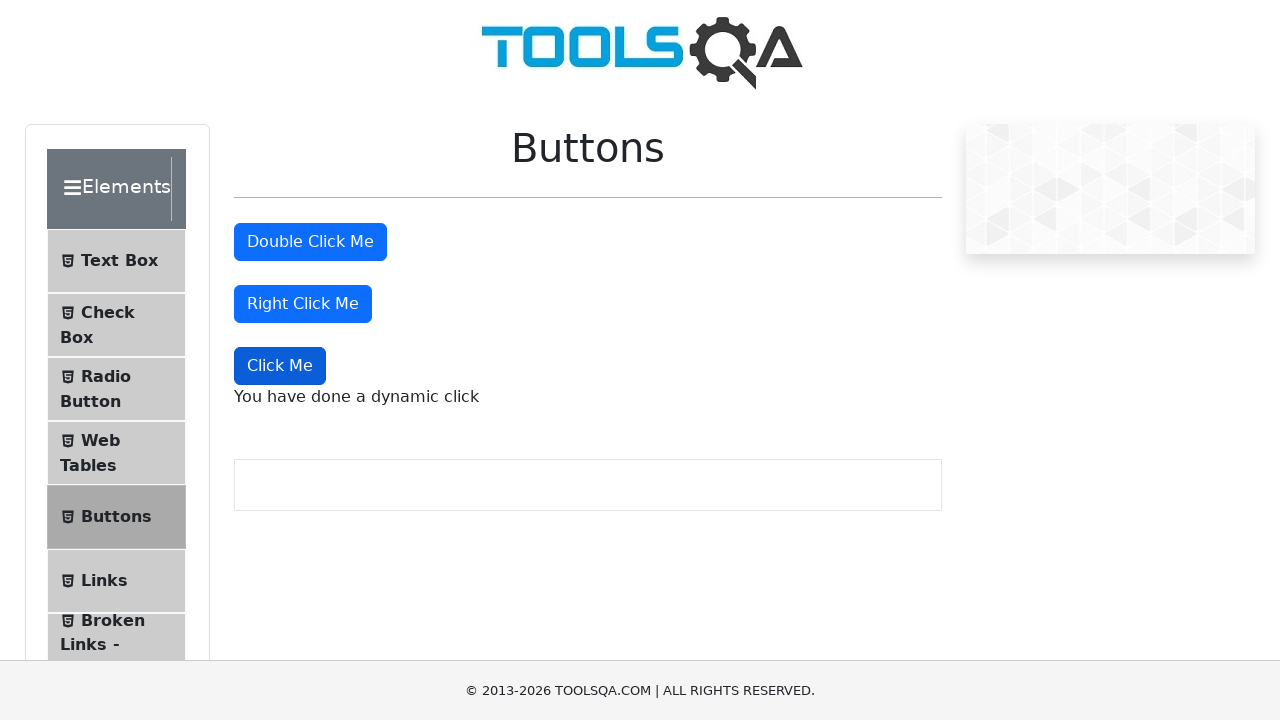